Navigates to a React shopping cart application homepage

Starting URL: https://react-shopping-cart-67954.firebaseapp.com/

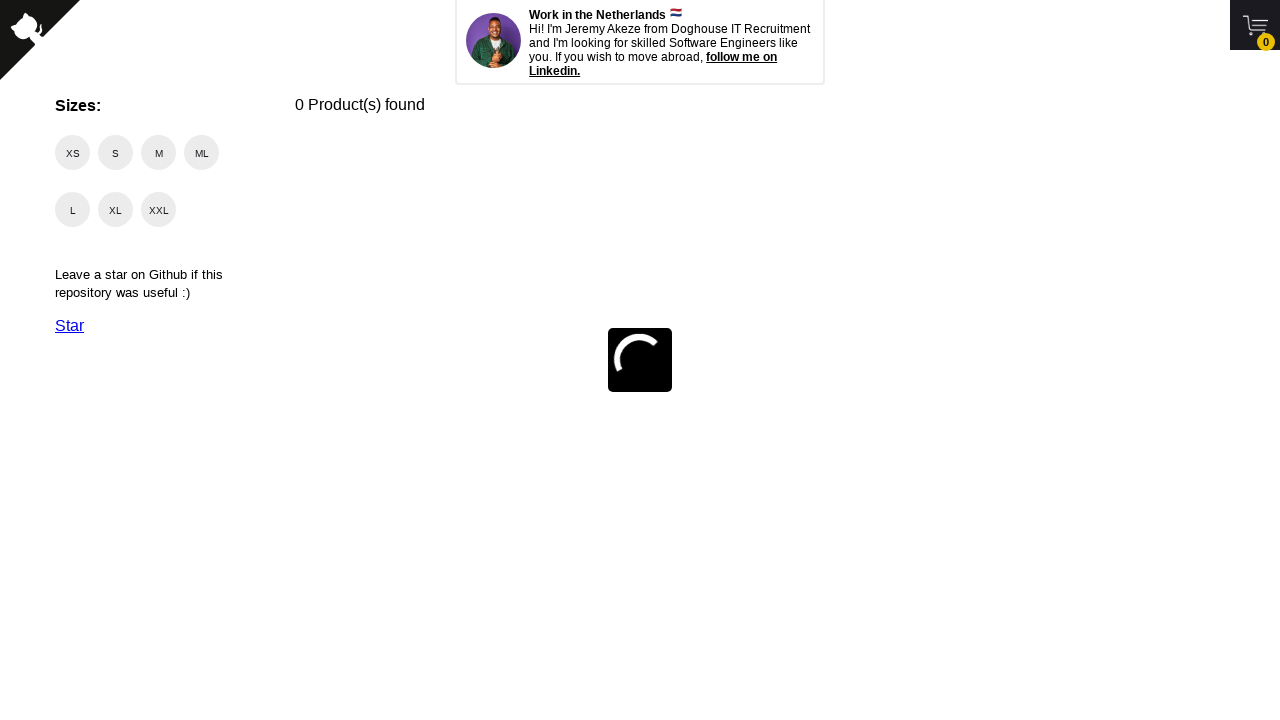

Navigated to React shopping cart application homepage
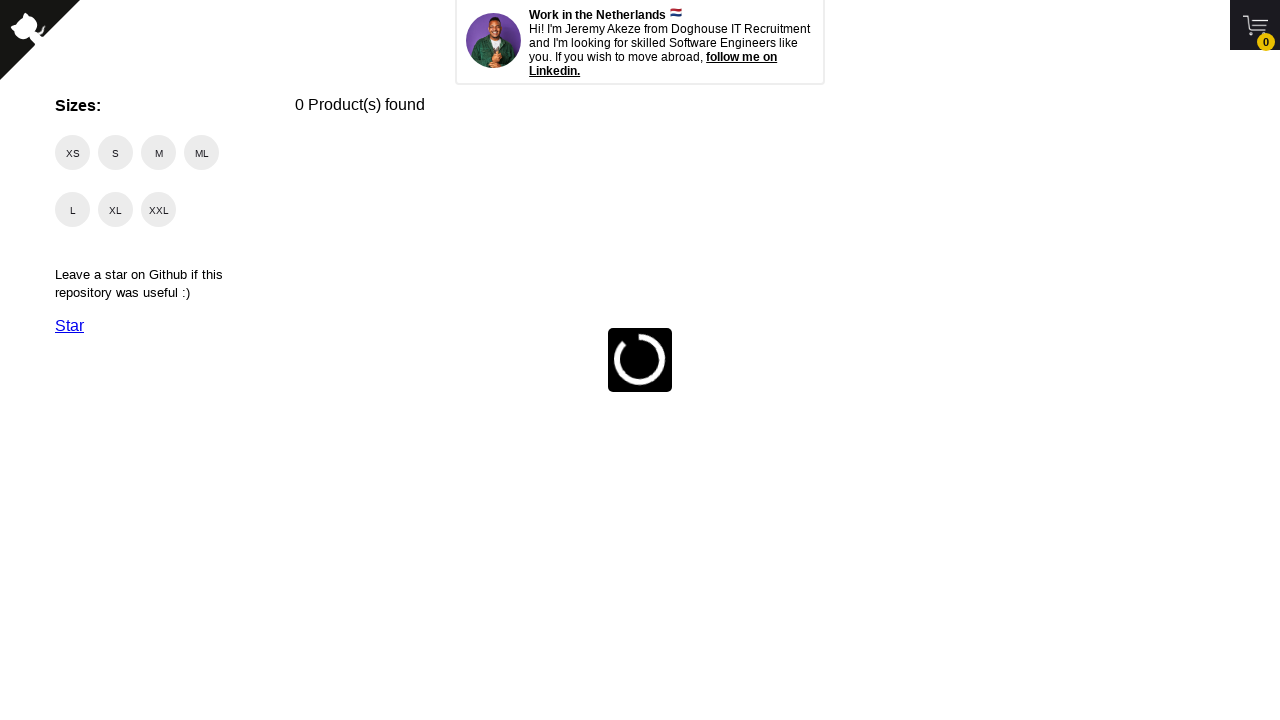

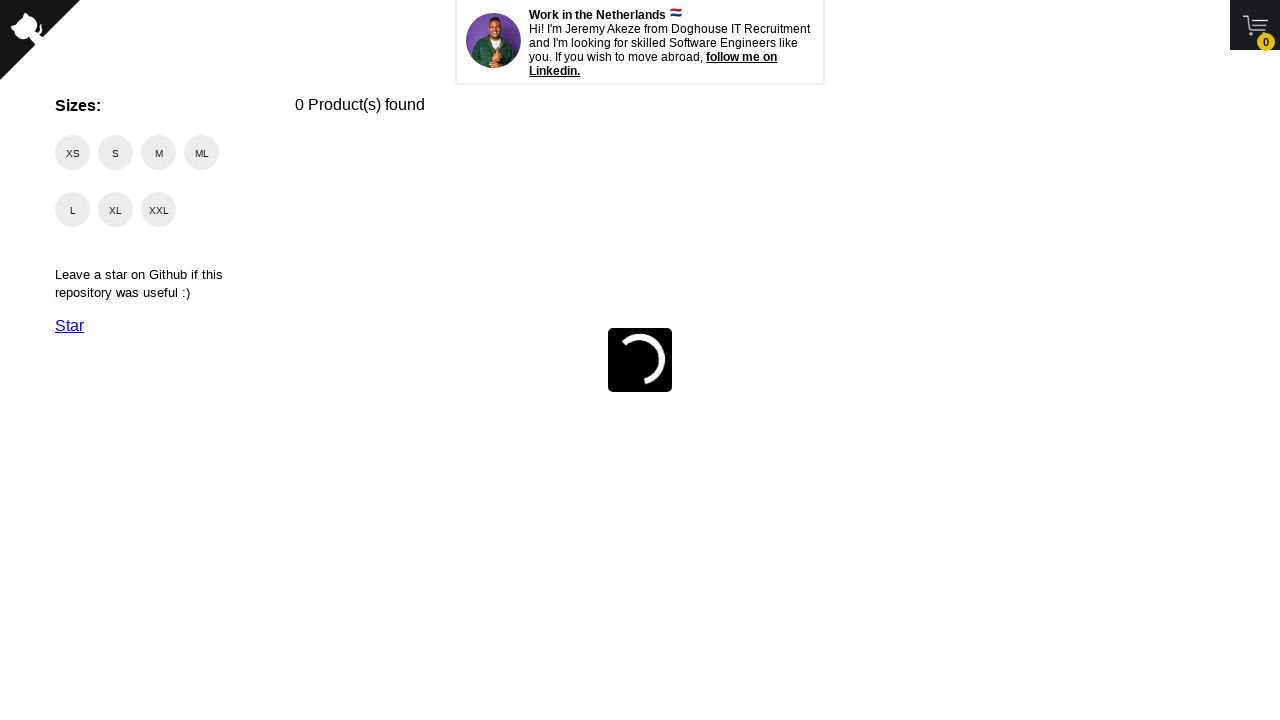